Tests mouse hover action on the MTechZilla website by navigating to the site and clicking on the "About" menu item using hover interaction.

Starting URL: https://mtechzilla.com/

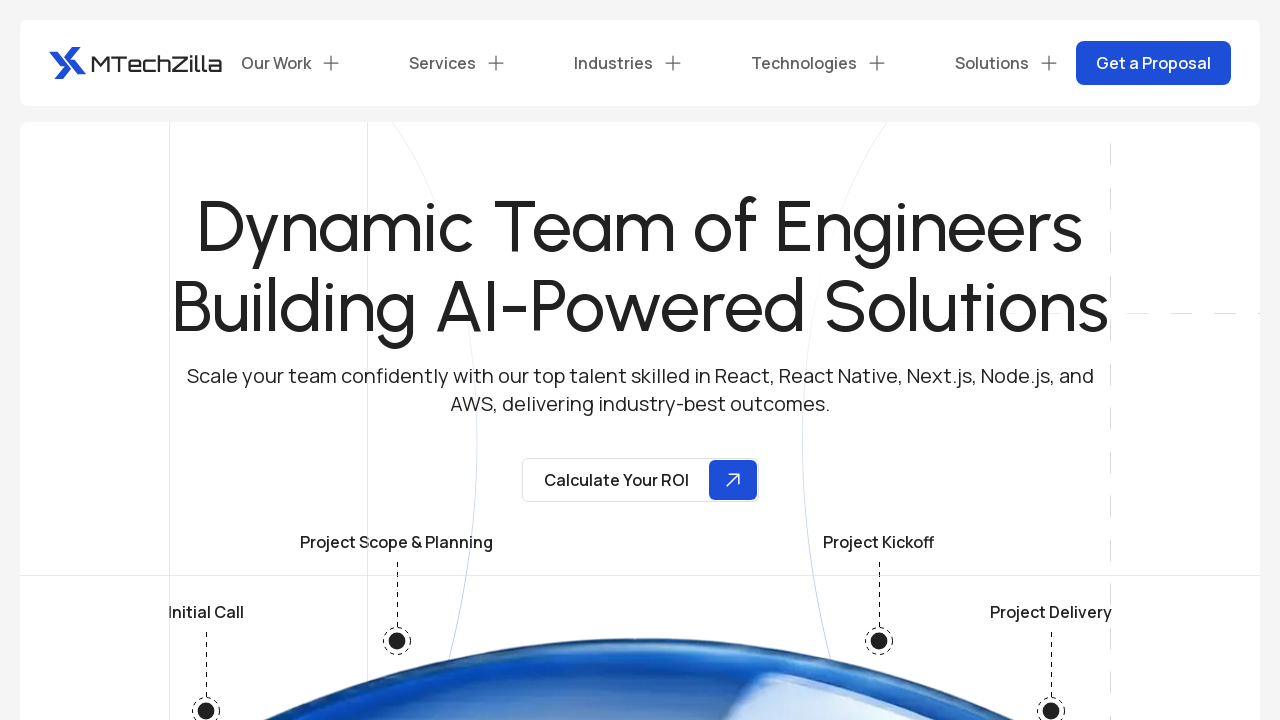

Hovered over the 'About' menu item at (710, 409) on a:has-text('About')
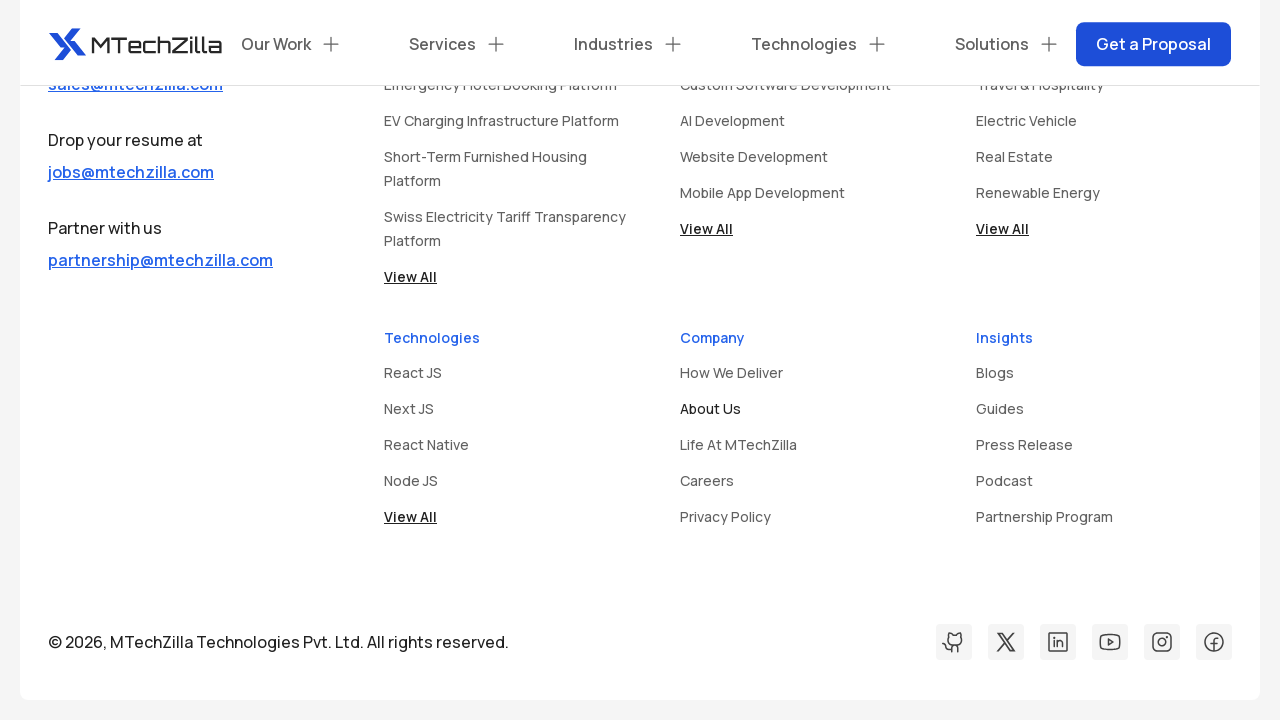

Clicked on the 'About' menu item at (710, 409) on a:has-text('About')
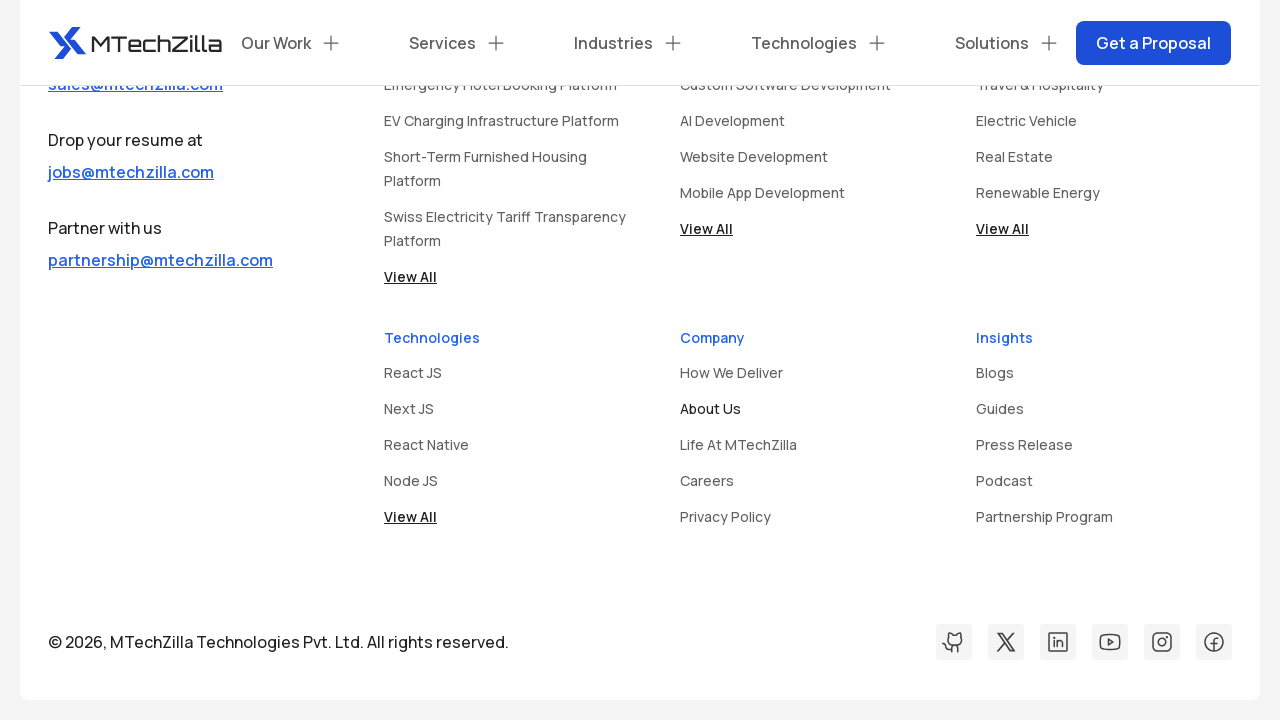

Waited for page navigation to complete
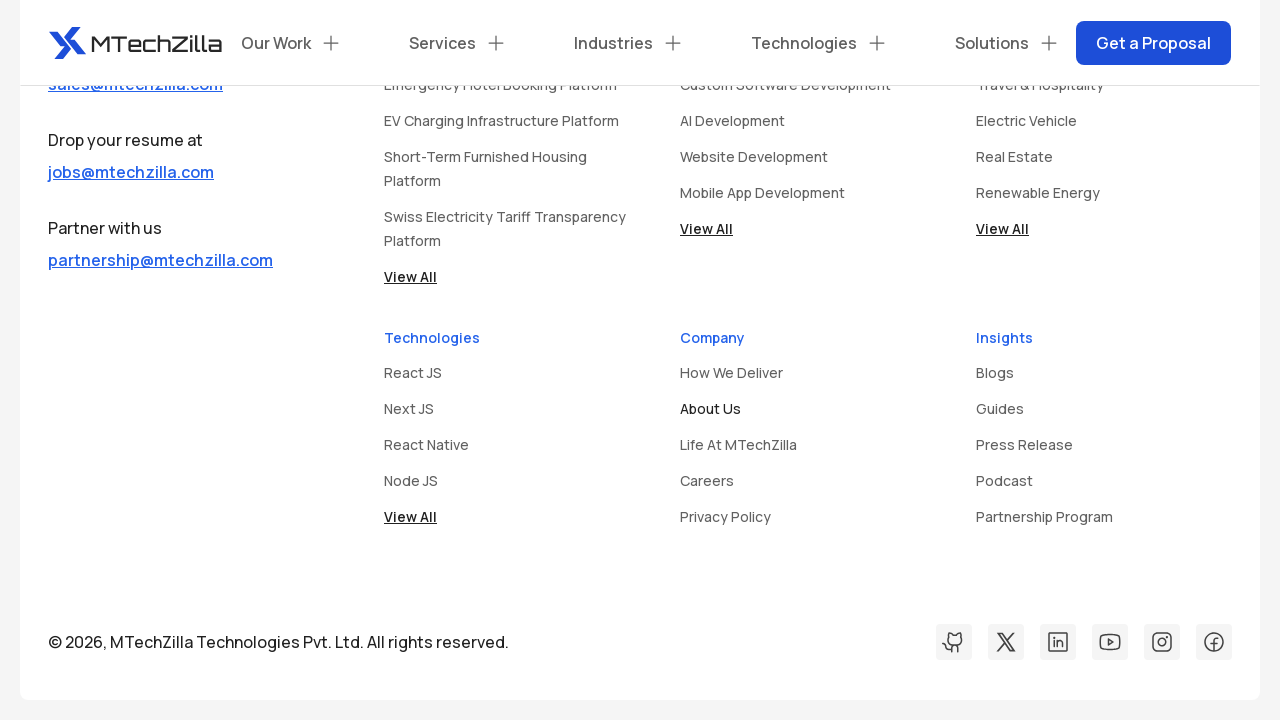

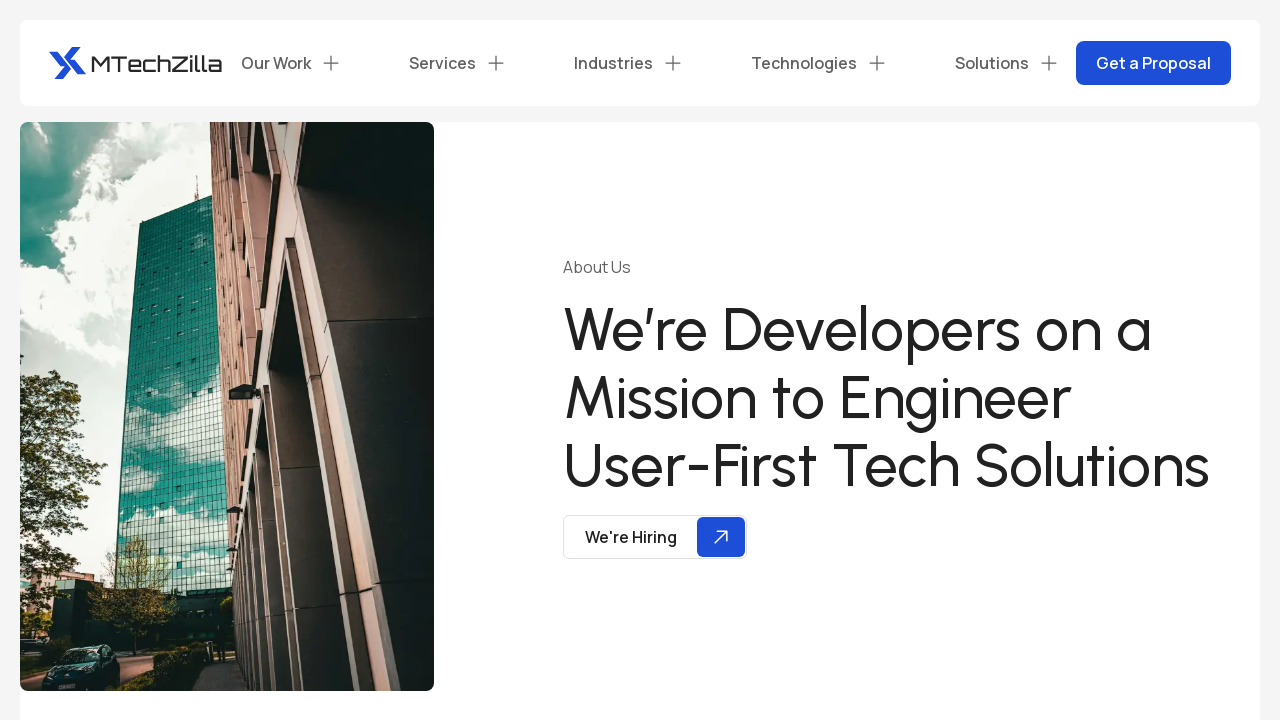